Tests editing a todo item by double-clicking, changing text, and pressing Enter

Starting URL: https://demo.playwright.dev/todomvc

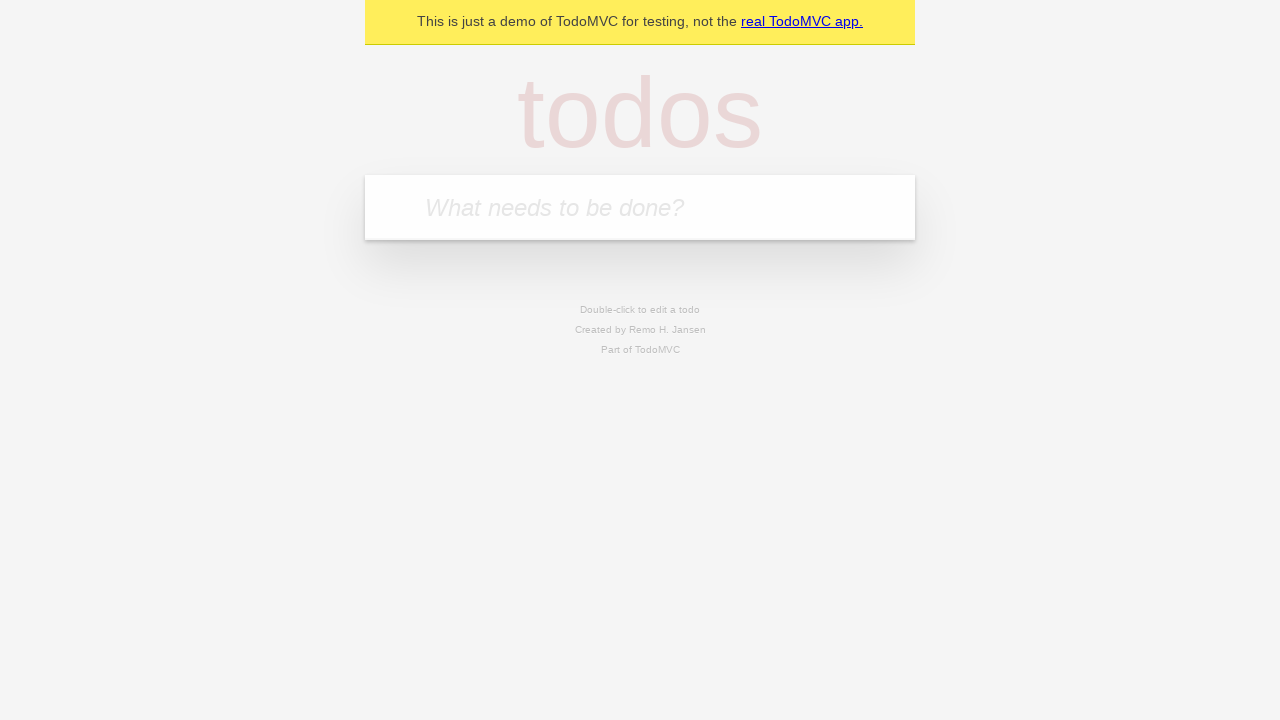

Filled input with 'buy some cheese' on internal:attr=[placeholder="What needs to be done?"i]
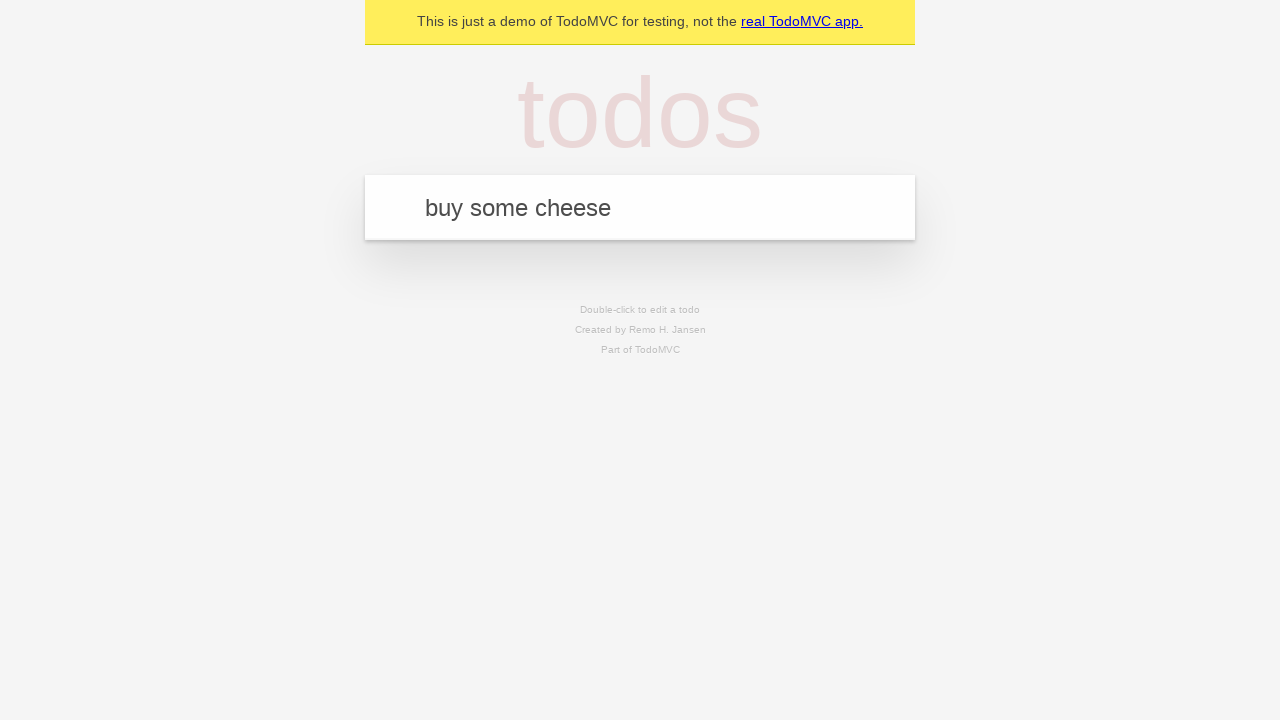

Pressed Enter to create first todo item on internal:attr=[placeholder="What needs to be done?"i]
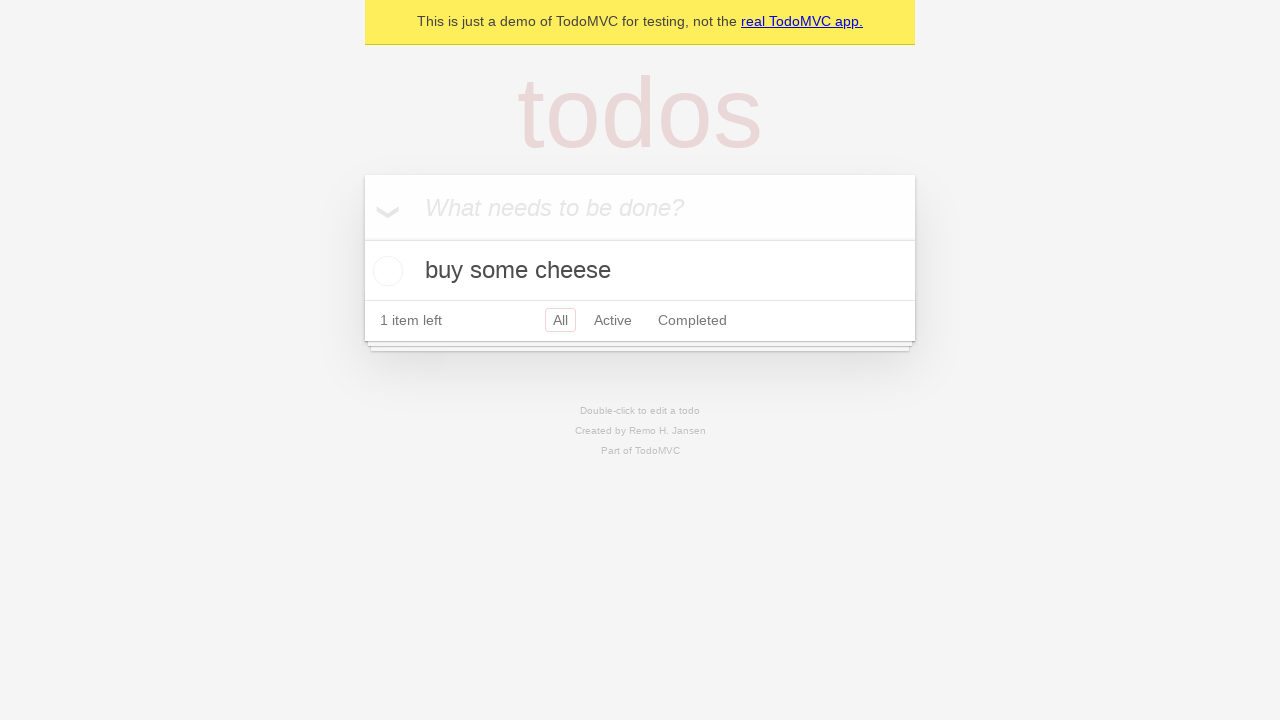

Filled input with 'feed the cat' on internal:attr=[placeholder="What needs to be done?"i]
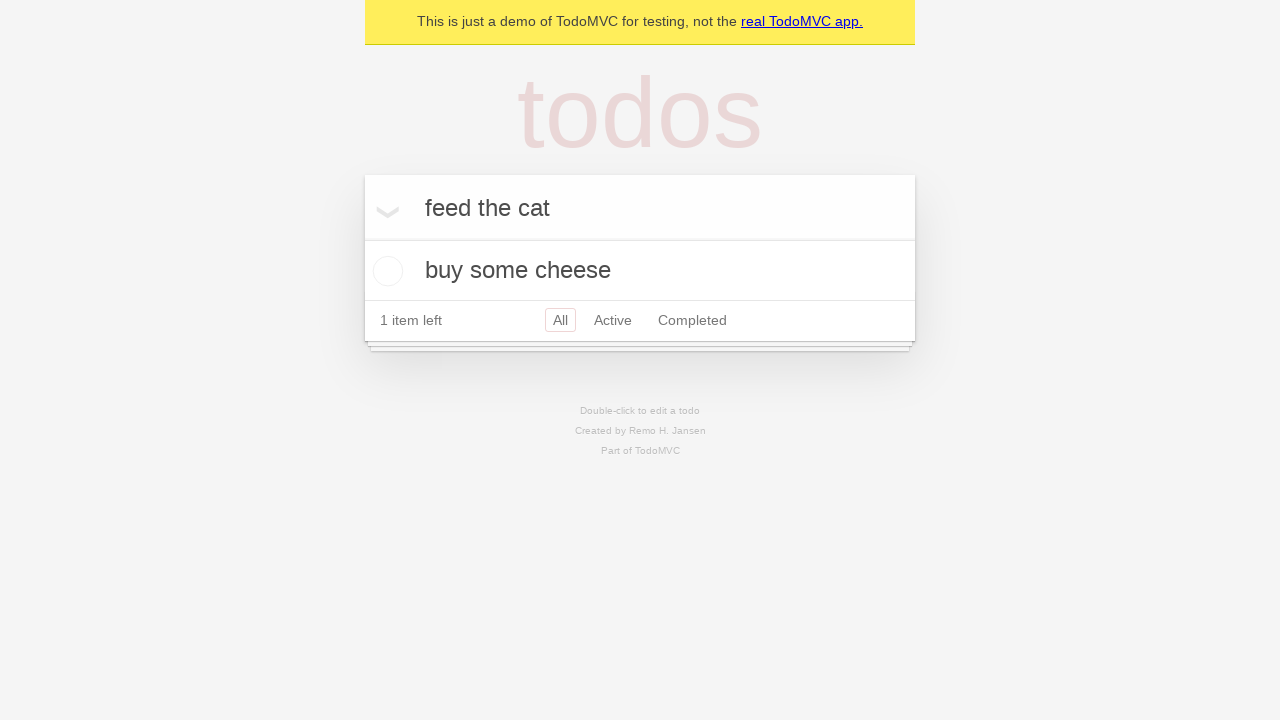

Pressed Enter to create second todo item on internal:attr=[placeholder="What needs to be done?"i]
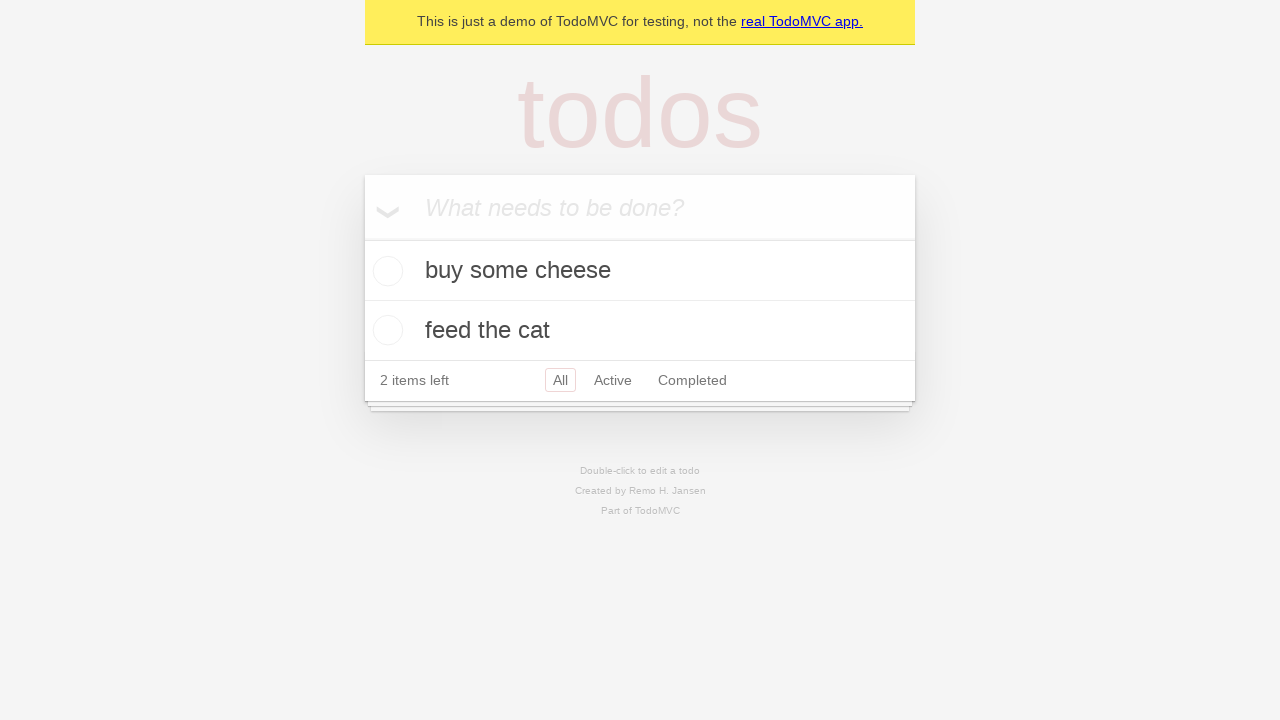

Filled input with 'book a doctors appointment' on internal:attr=[placeholder="What needs to be done?"i]
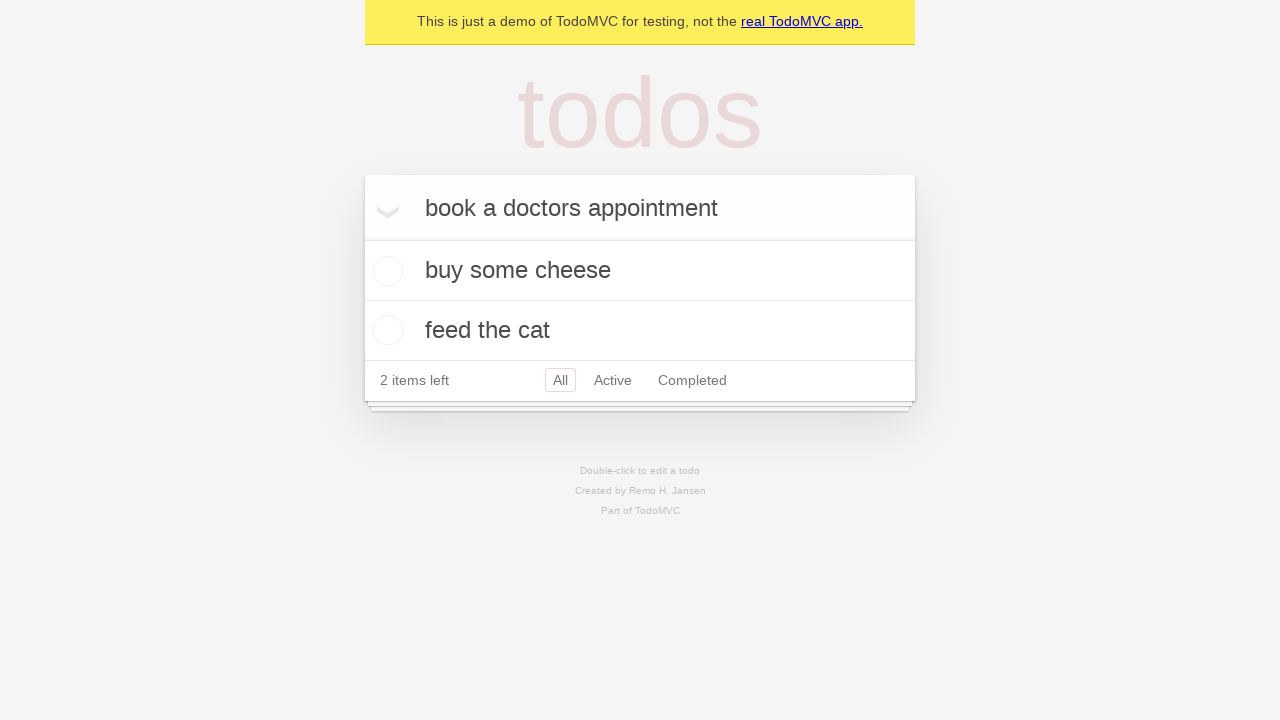

Pressed Enter to create third todo item on internal:attr=[placeholder="What needs to be done?"i]
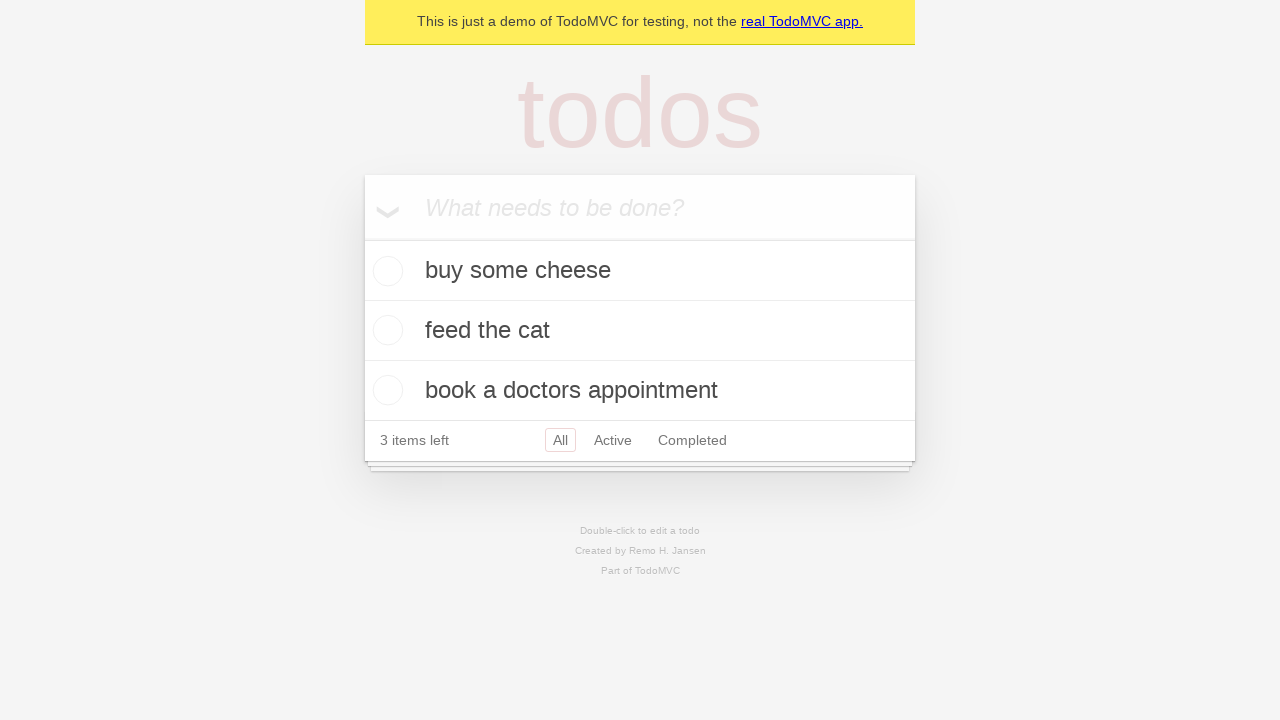

Double-clicked second todo item to enter edit mode at (640, 331) on internal:testid=[data-testid="todo-item"s] >> nth=1
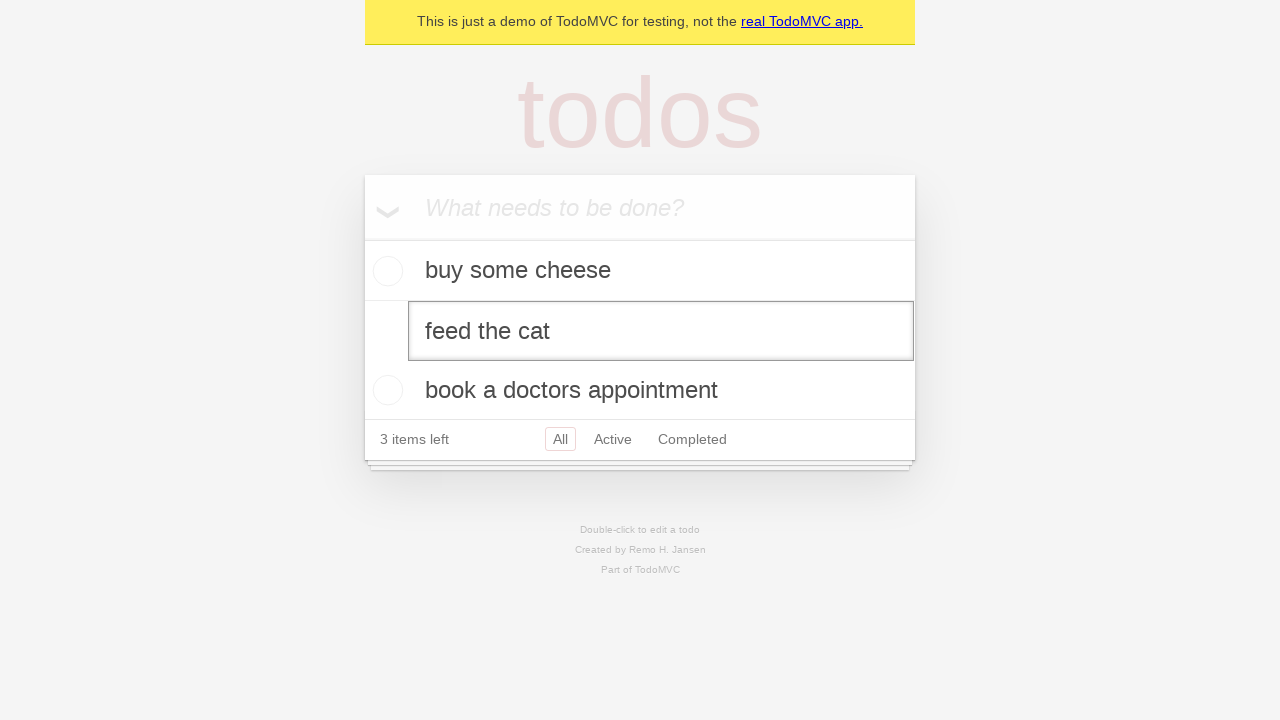

Filled edit textbox with 'buy some sausages' on internal:testid=[data-testid="todo-item"s] >> nth=1 >> internal:role=textbox[nam
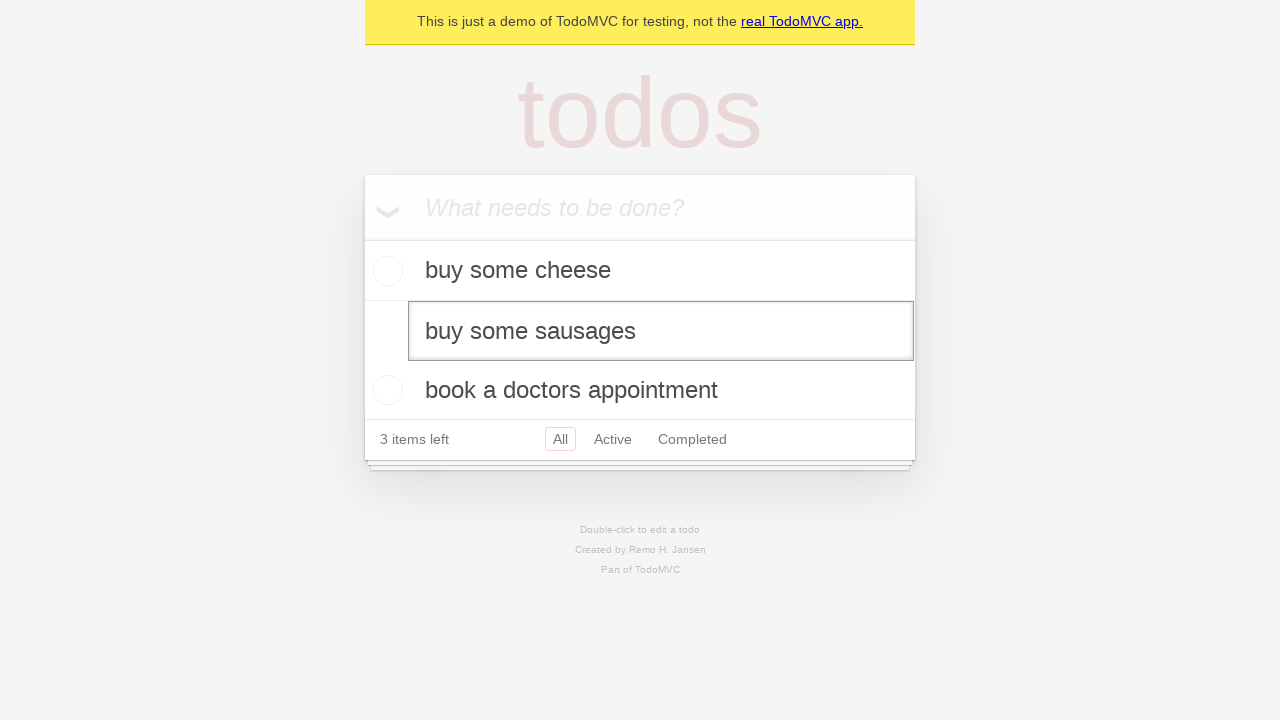

Pressed Enter to confirm the edited todo item text on internal:testid=[data-testid="todo-item"s] >> nth=1 >> internal:role=textbox[nam
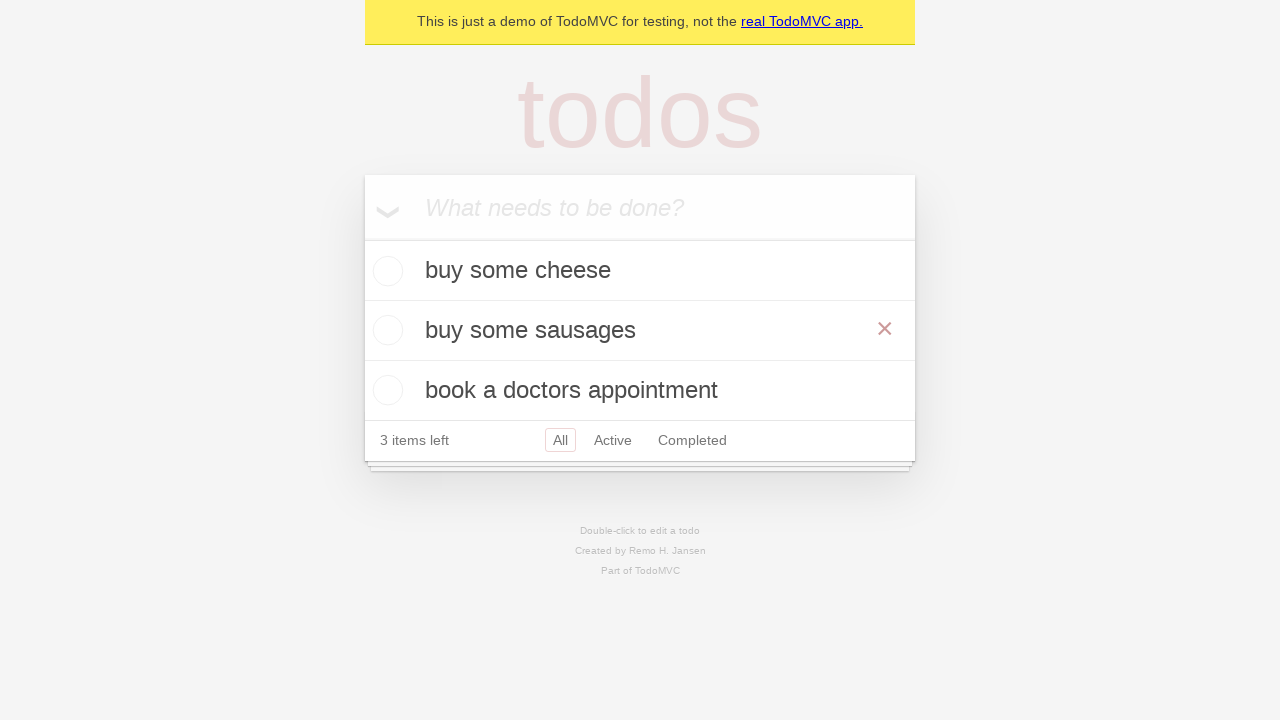

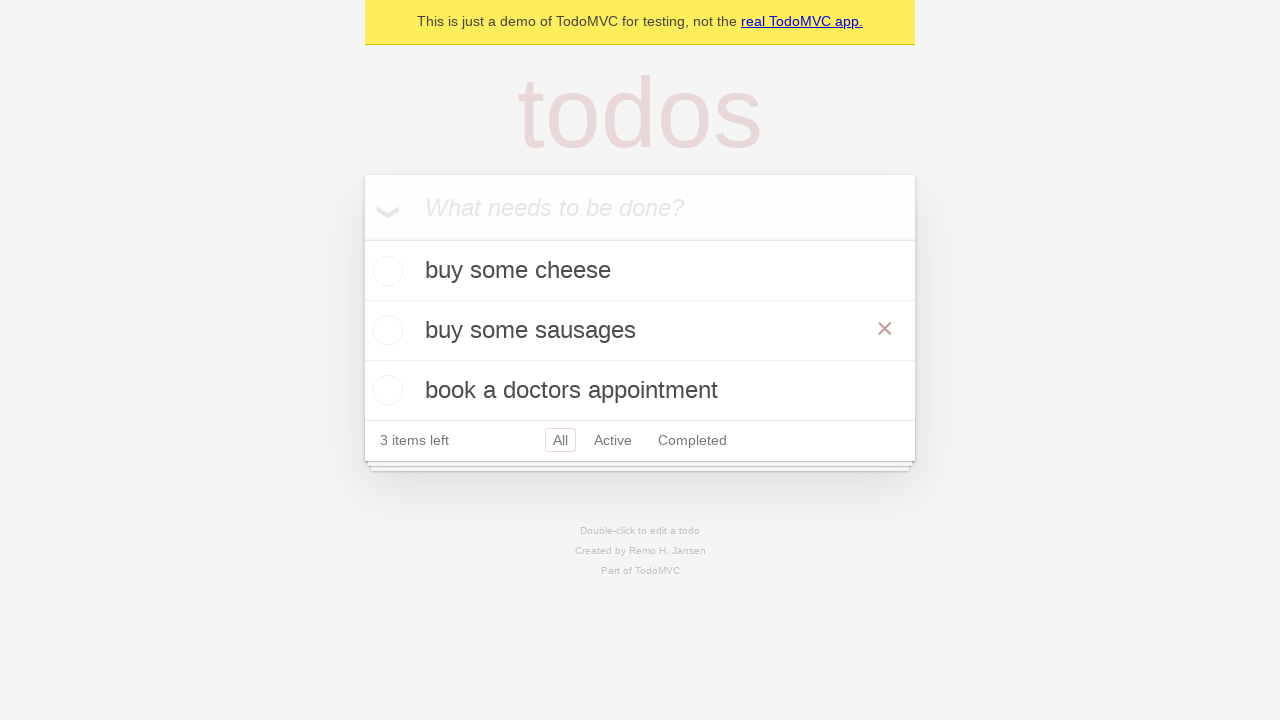